Tests that a todo item is removed when edited with an empty string

Starting URL: https://demo.playwright.dev/todomvc

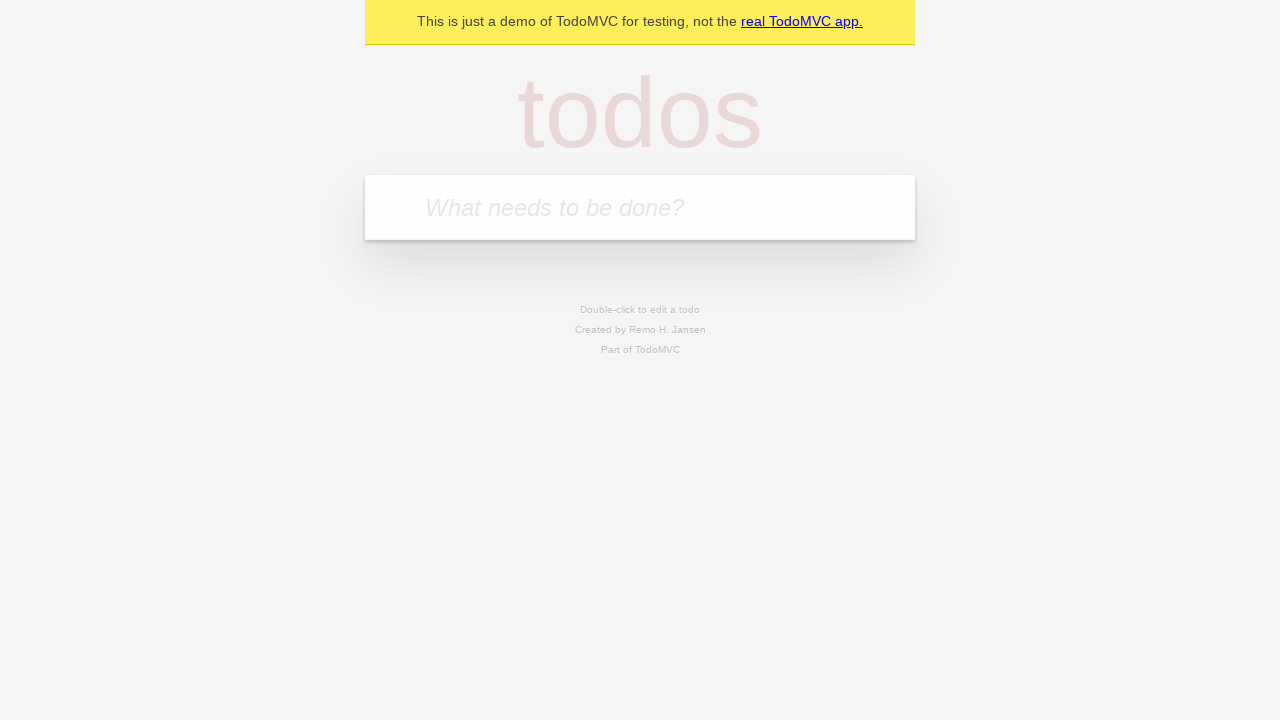

Filled todo input with 'buy some cheese' on internal:attr=[placeholder="What needs to be done?"i]
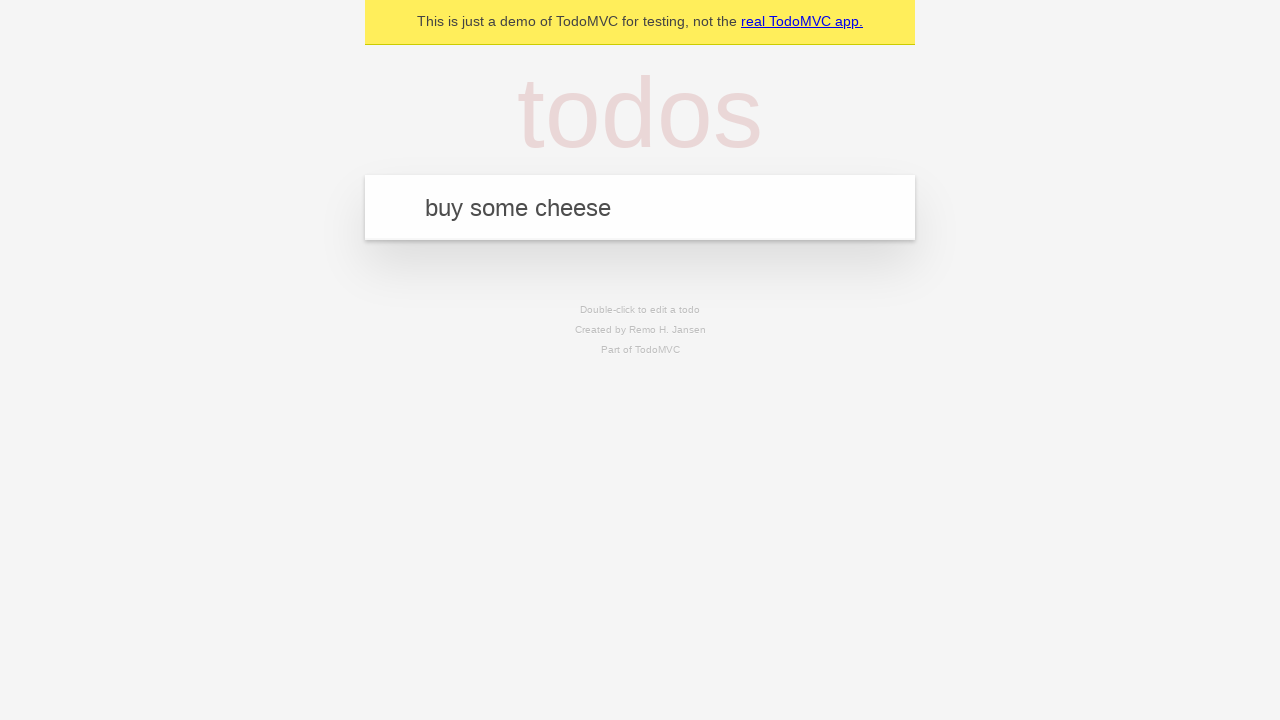

Pressed Enter to add 'buy some cheese' to the todo list on internal:attr=[placeholder="What needs to be done?"i]
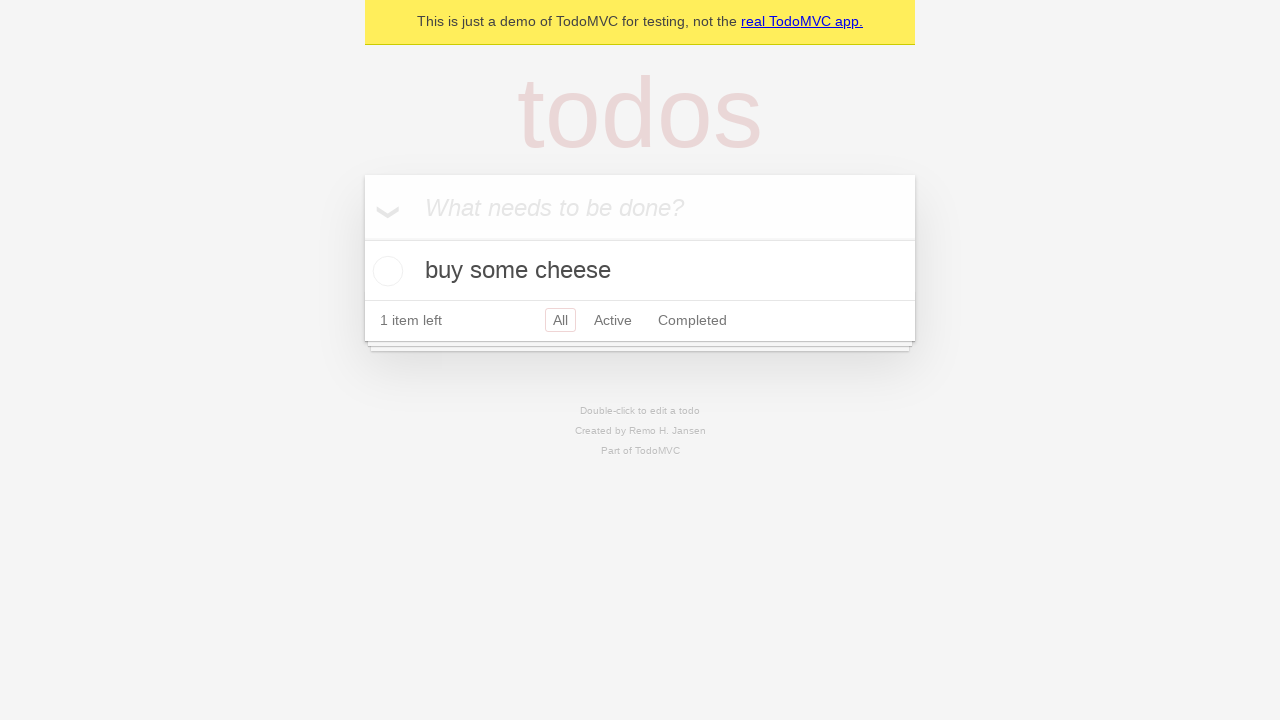

Filled todo input with 'feed the cat' on internal:attr=[placeholder="What needs to be done?"i]
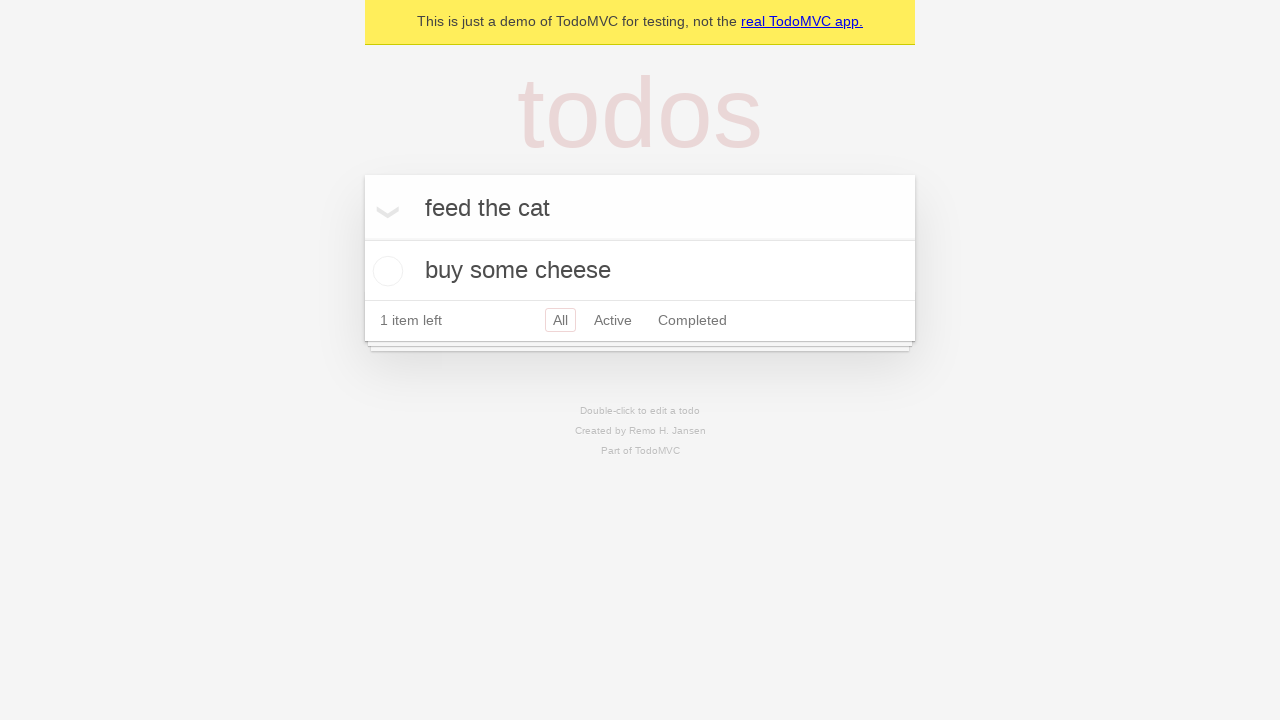

Pressed Enter to add 'feed the cat' to the todo list on internal:attr=[placeholder="What needs to be done?"i]
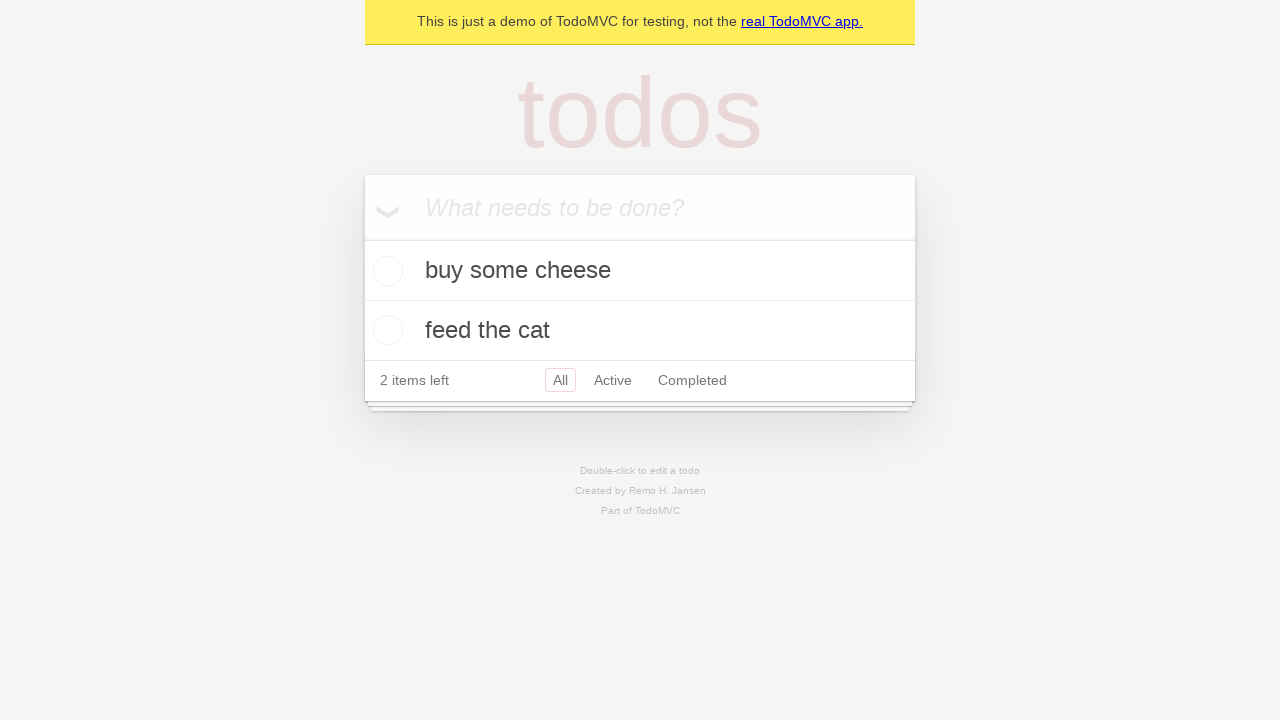

Filled todo input with 'book a doctors appointment' on internal:attr=[placeholder="What needs to be done?"i]
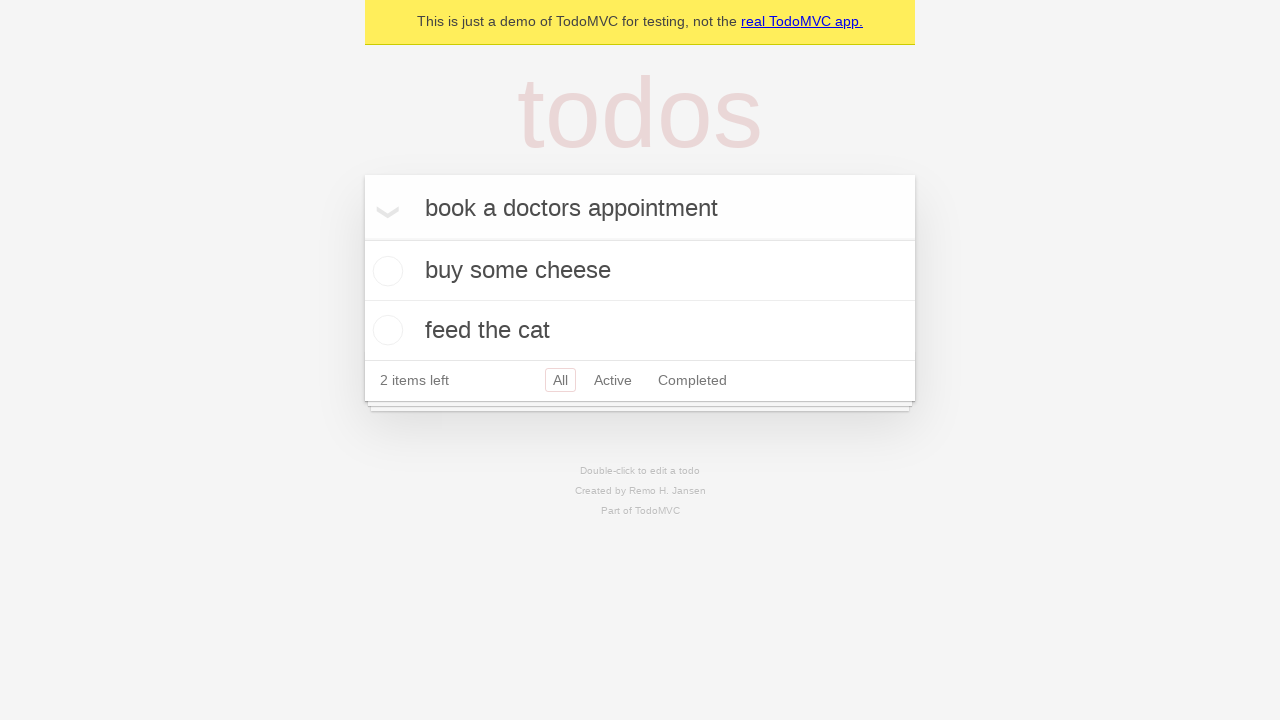

Pressed Enter to add 'book a doctors appointment' to the todo list on internal:attr=[placeholder="What needs to be done?"i]
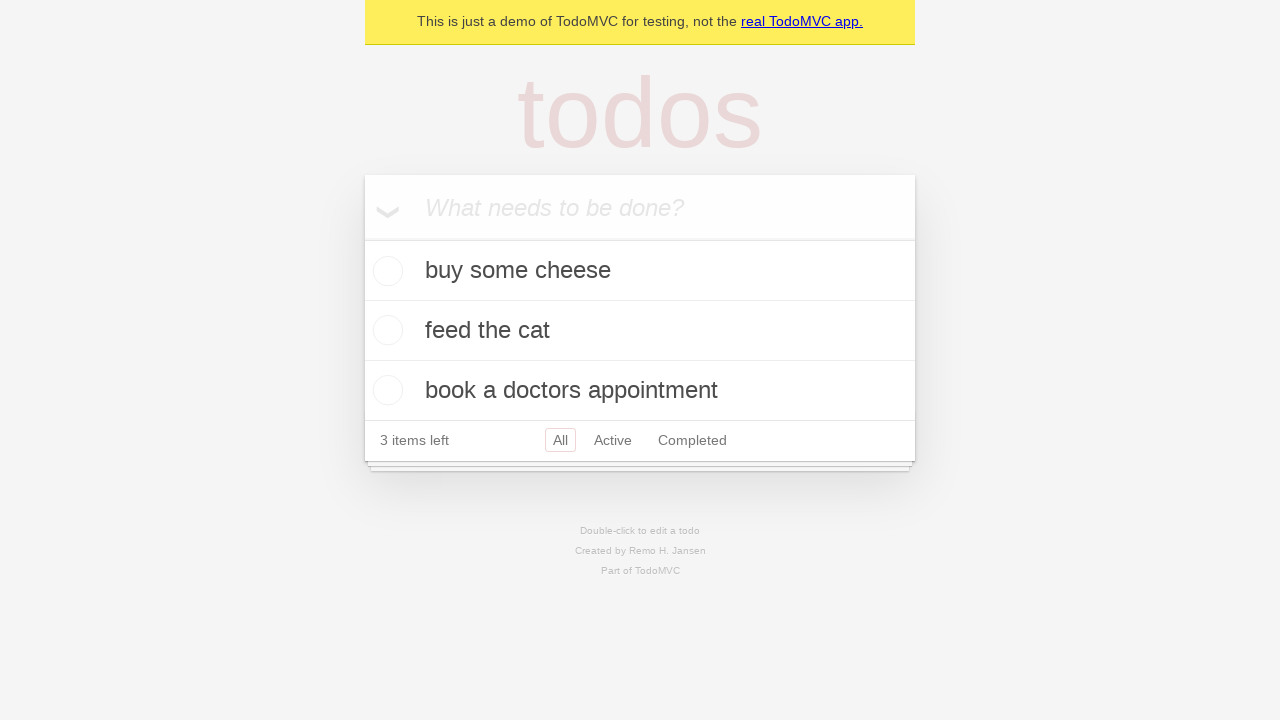

Waited for all 3 todo items to be added to the list
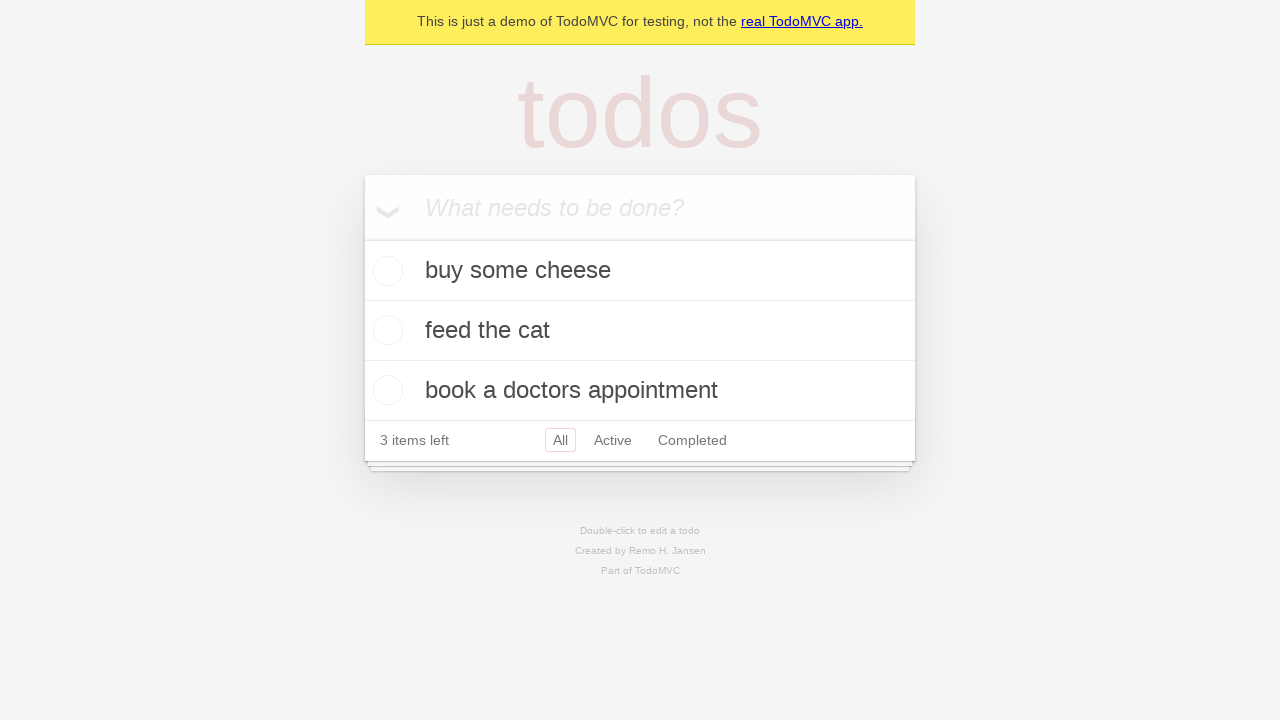

Double-clicked the second todo item to enter edit mode at (640, 331) on internal:testid=[data-testid="todo-item"s] >> nth=1
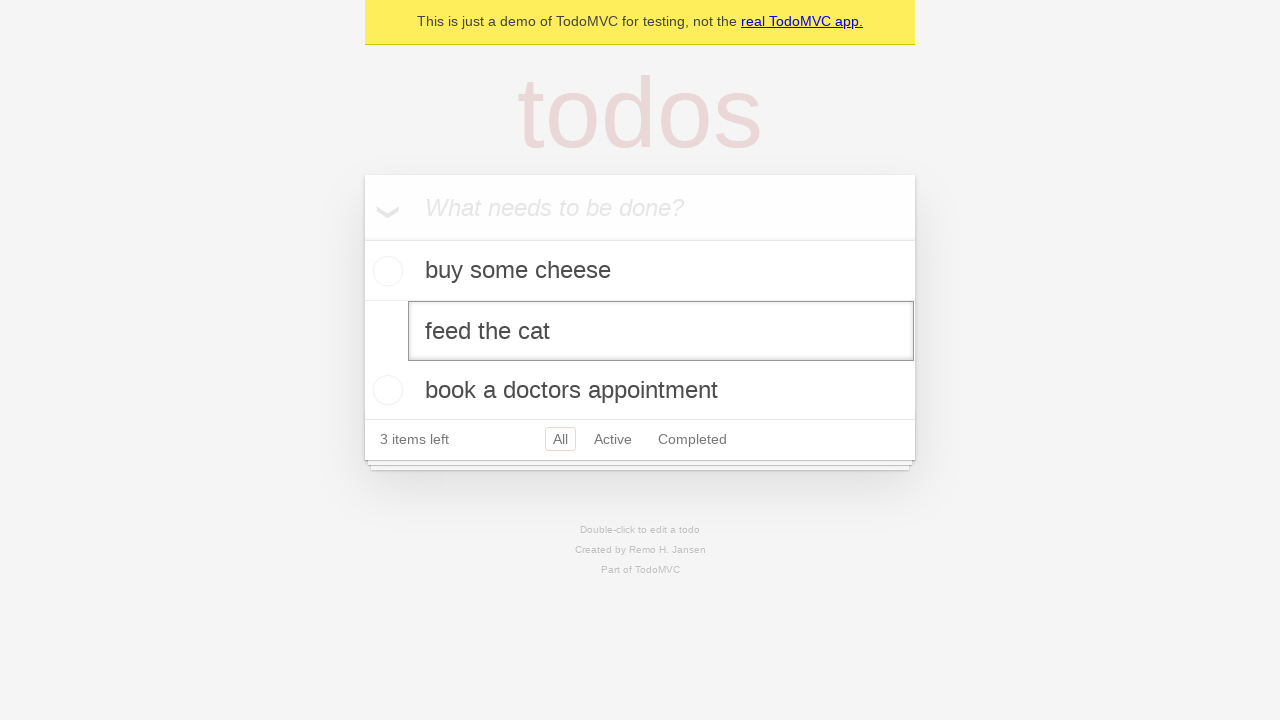

Cleared the text in the edit field by filling with empty string on internal:testid=[data-testid="todo-item"s] >> nth=1 >> internal:role=textbox[nam
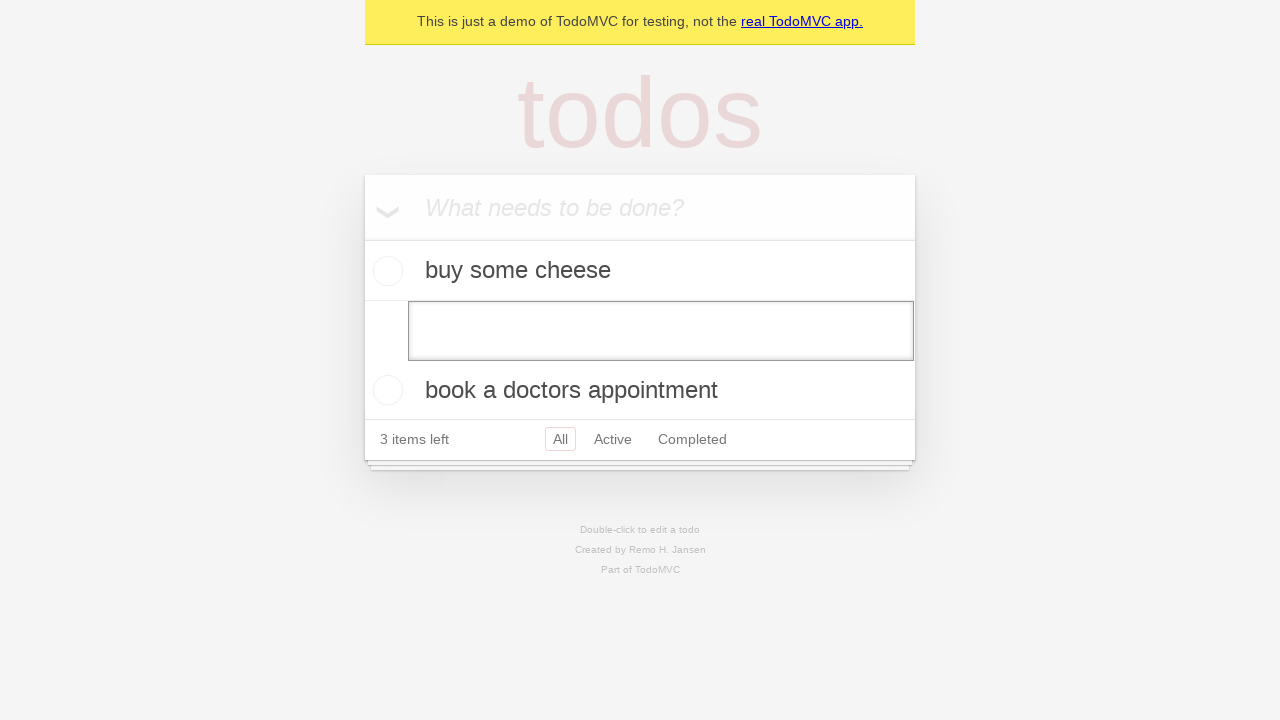

Pressed Enter to save the empty todo item, triggering removal on internal:testid=[data-testid="todo-item"s] >> nth=1 >> internal:role=textbox[nam
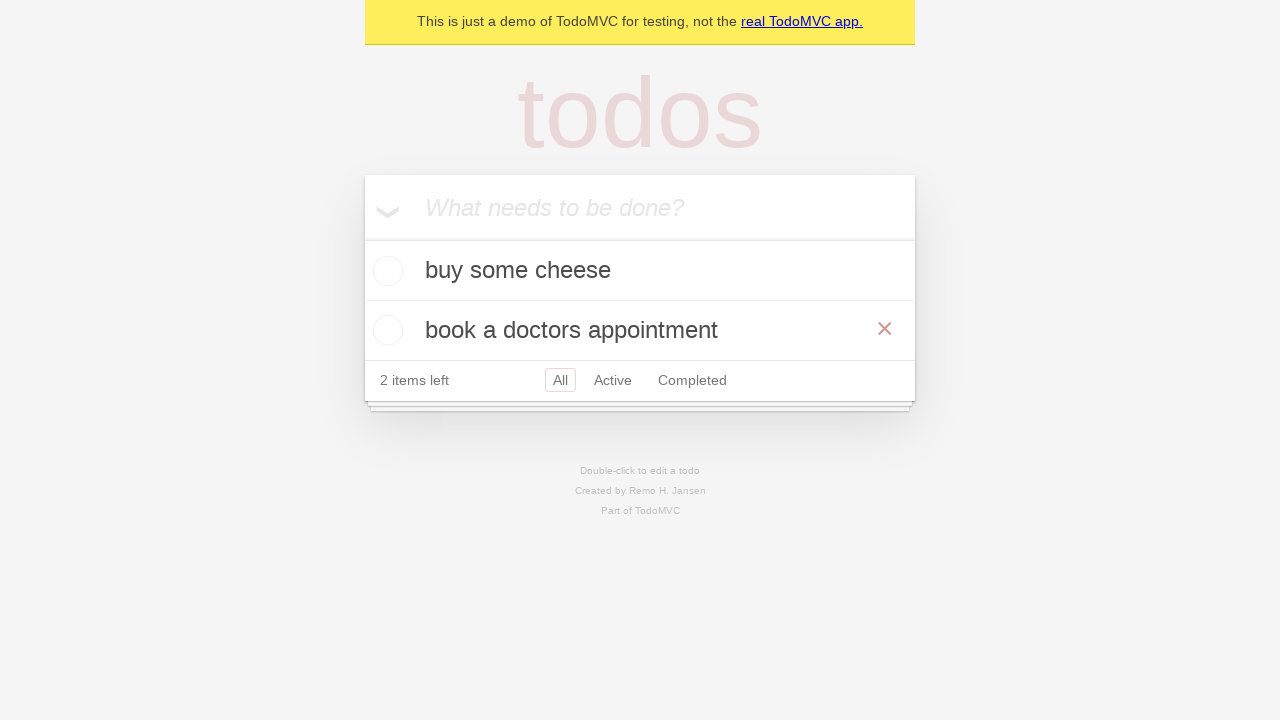

Verified that the todo item was removed, leaving 2 items in the list
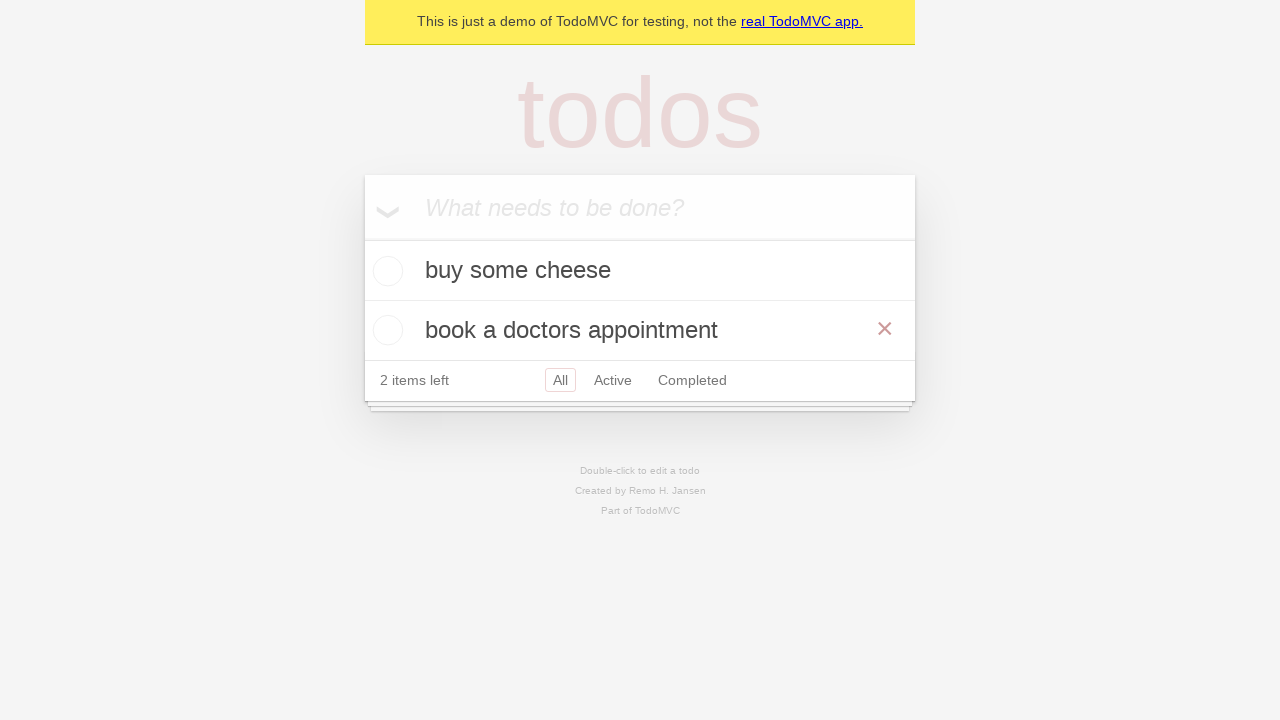

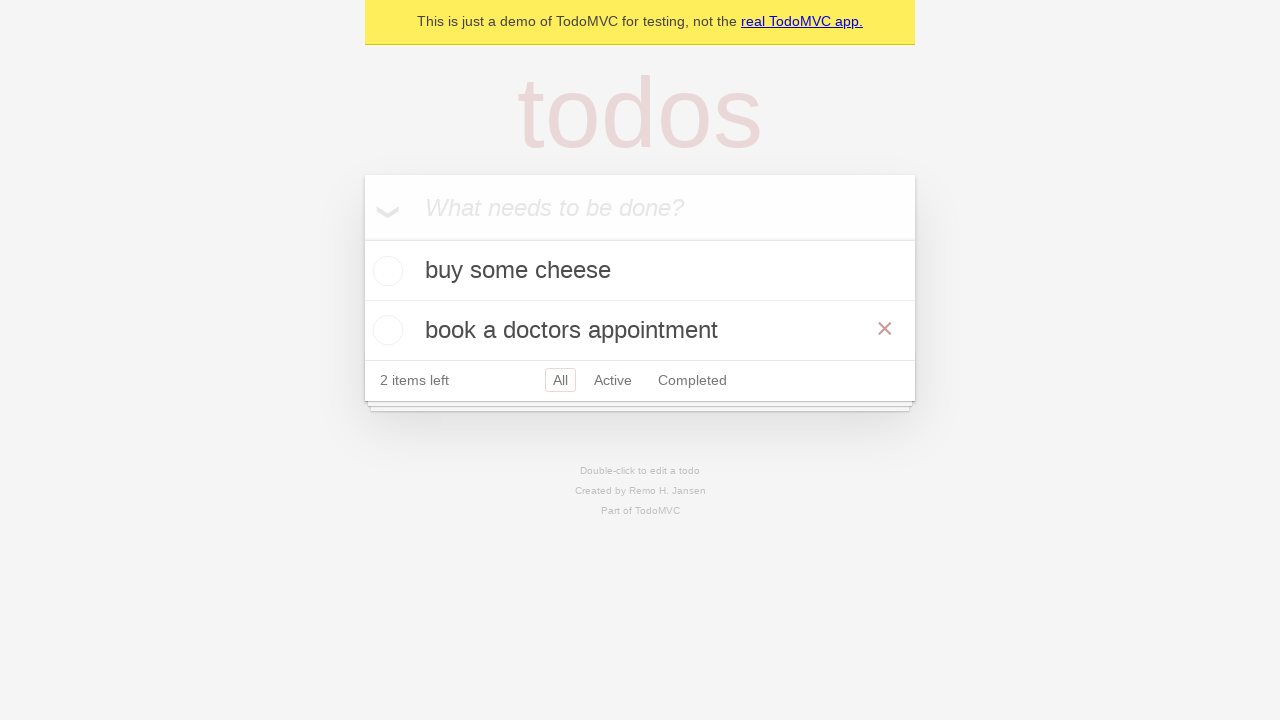